Tests hover menu interaction by moving to a dropdown menu element and clicking on a submenu item

Starting URL: https://omayo.blogspot.com

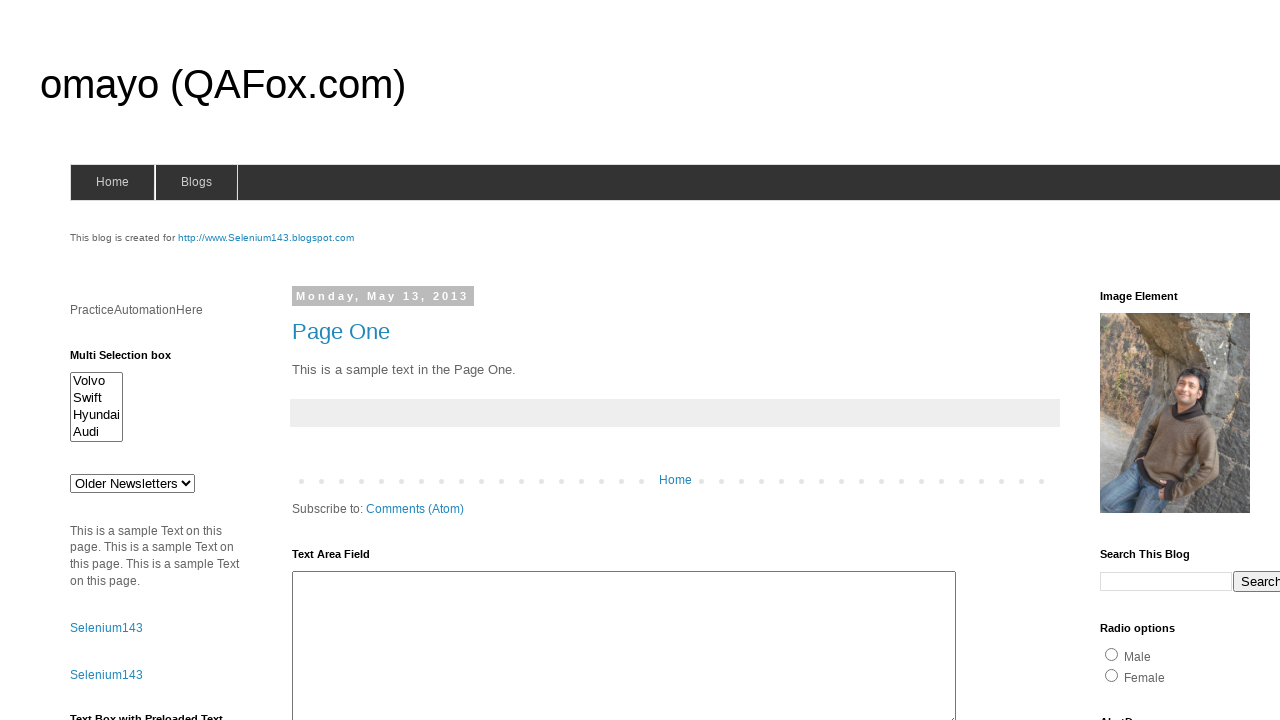

Hovered over blogs menu to reveal dropdown at (196, 182) on #blogsmenu
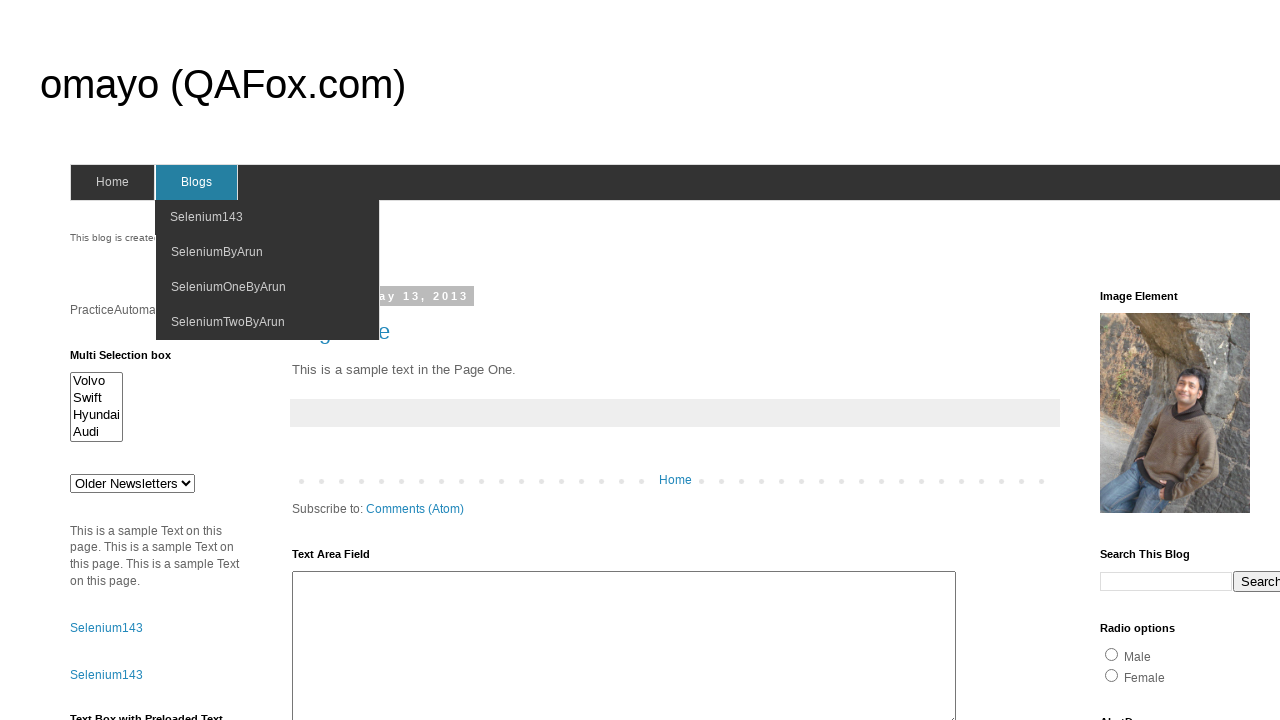

Clicked on SeleniumByArun submenu item at (217, 252) on xpath=//span[text()='SeleniumByArun']
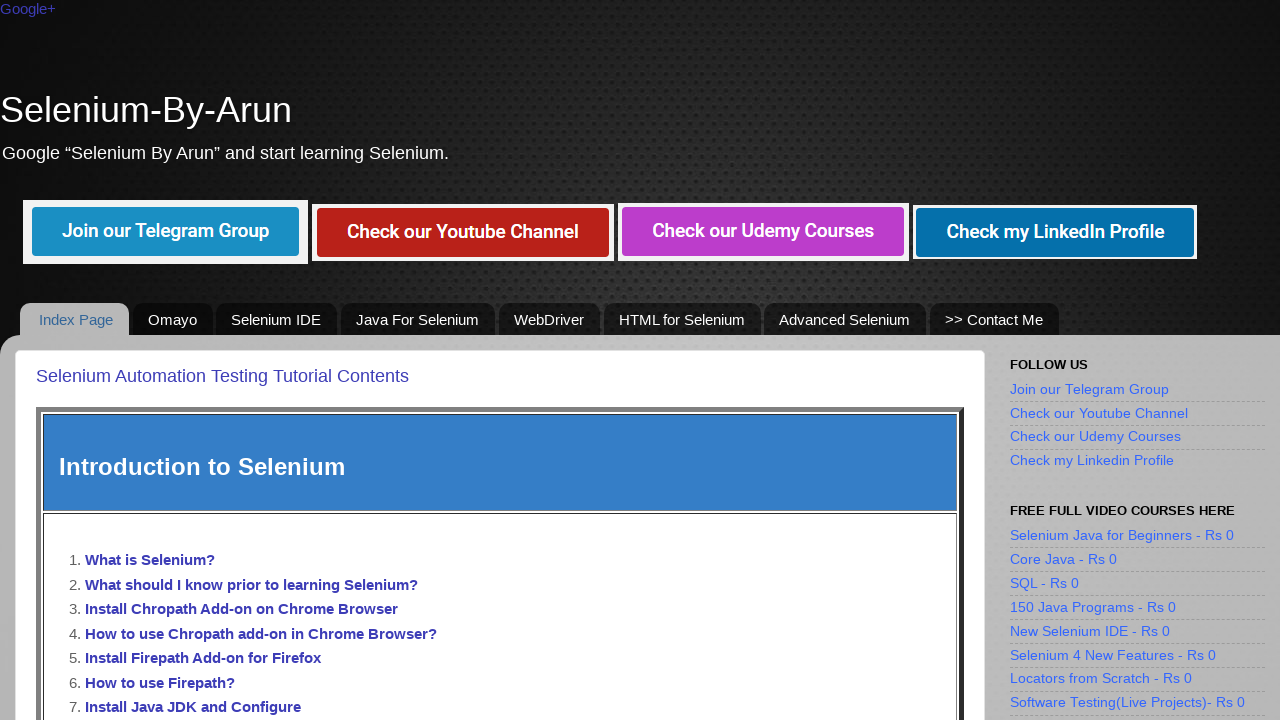

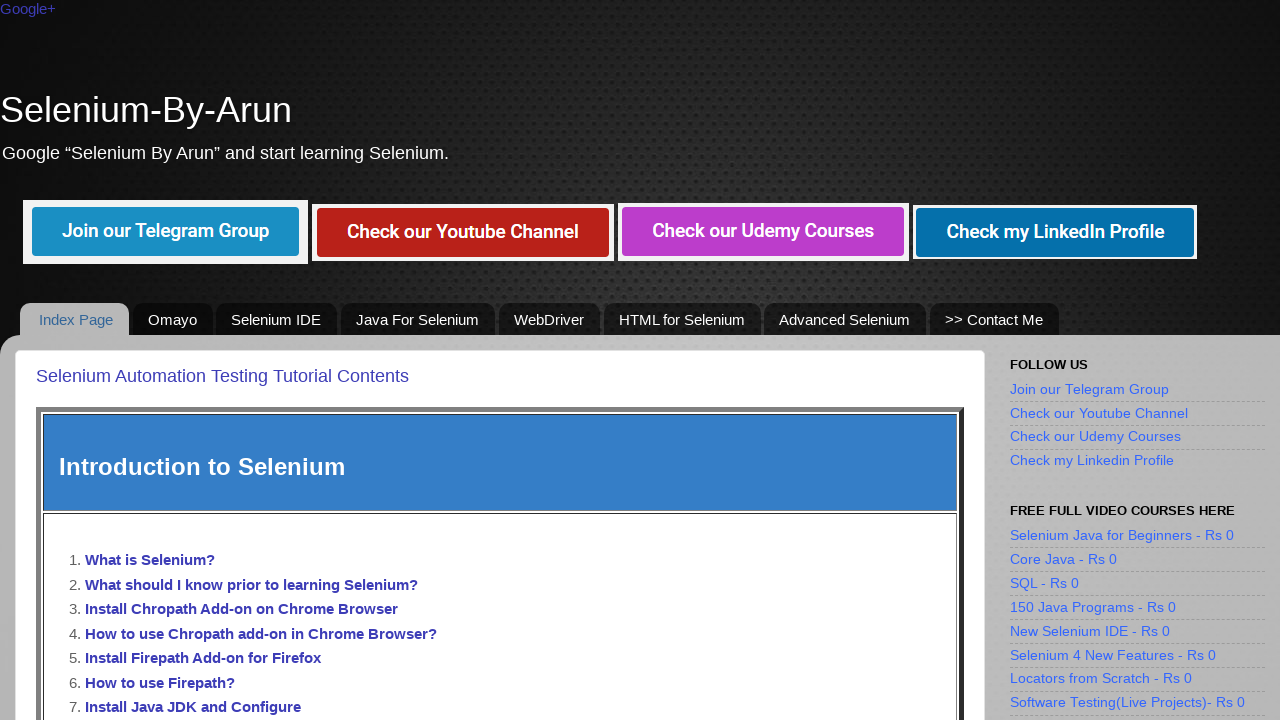